Tests state dropdown by selecting California and verifying the dropdown contains multiple state options

Starting URL: https://testcenter.techproeducation.com/index.php?page=dropdown

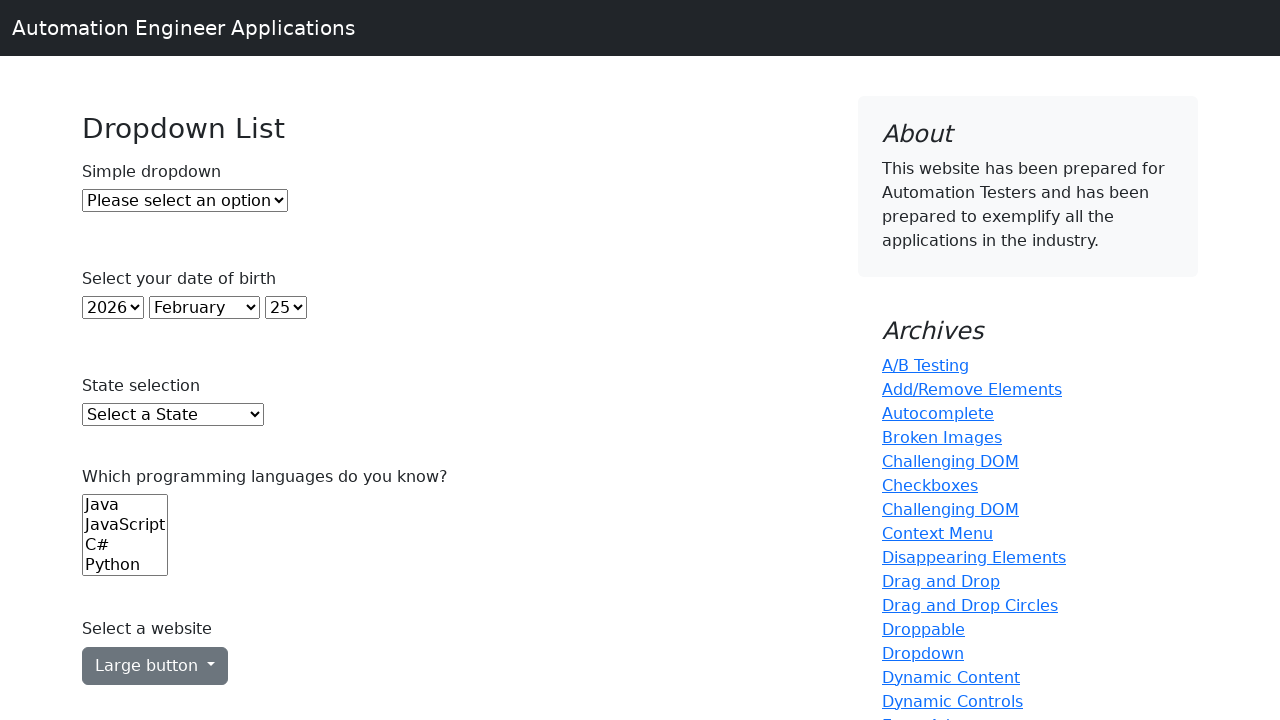

Selected California from state dropdown on #state
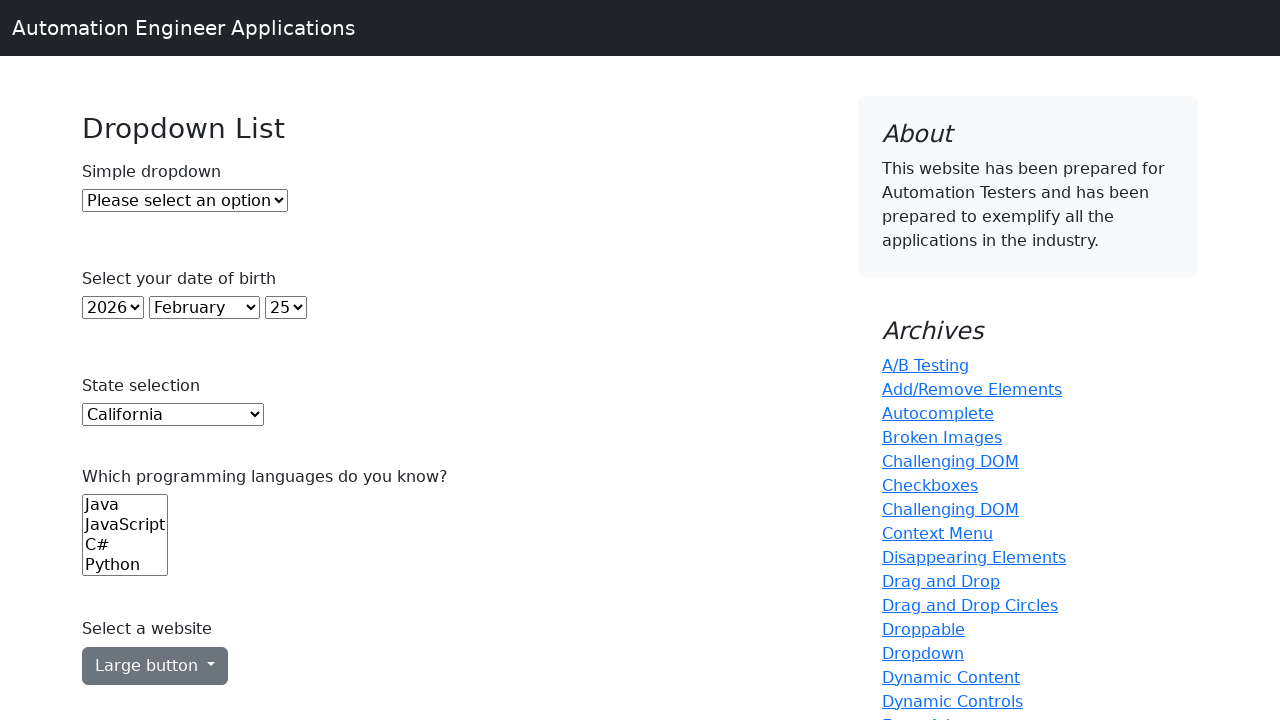

Retrieved all state options from dropdown
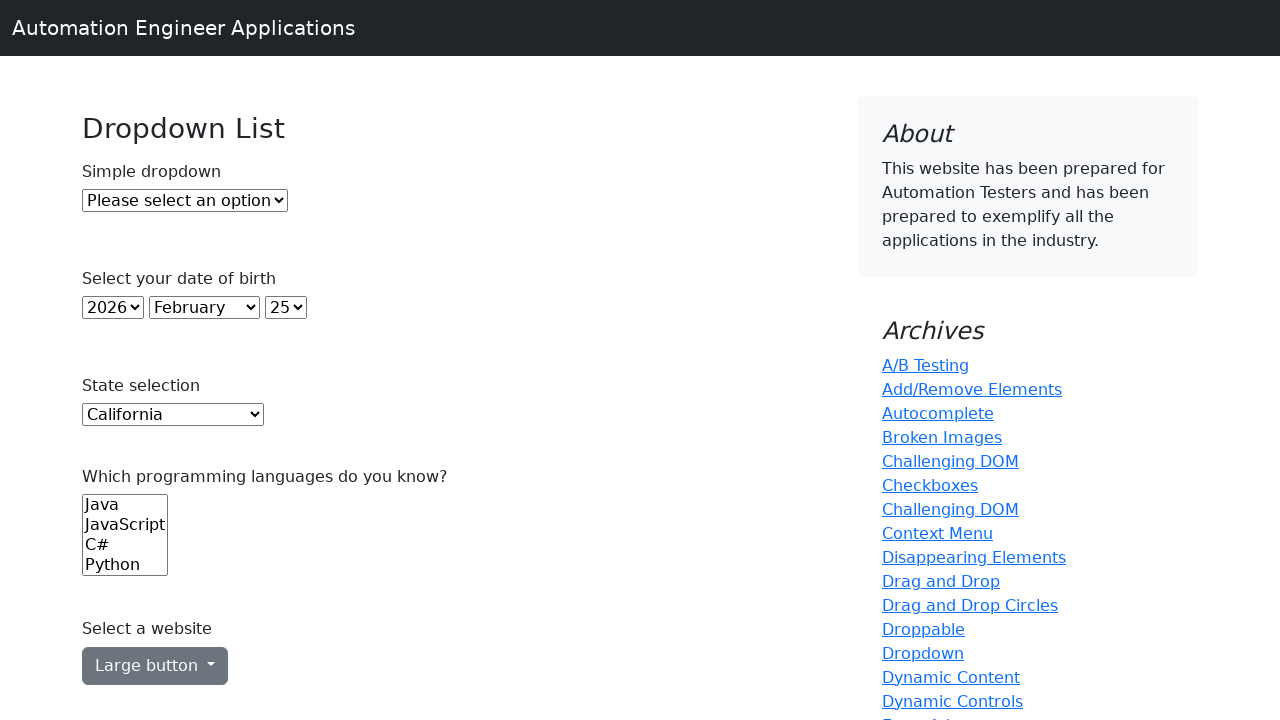

Verified that state dropdown contains multiple options
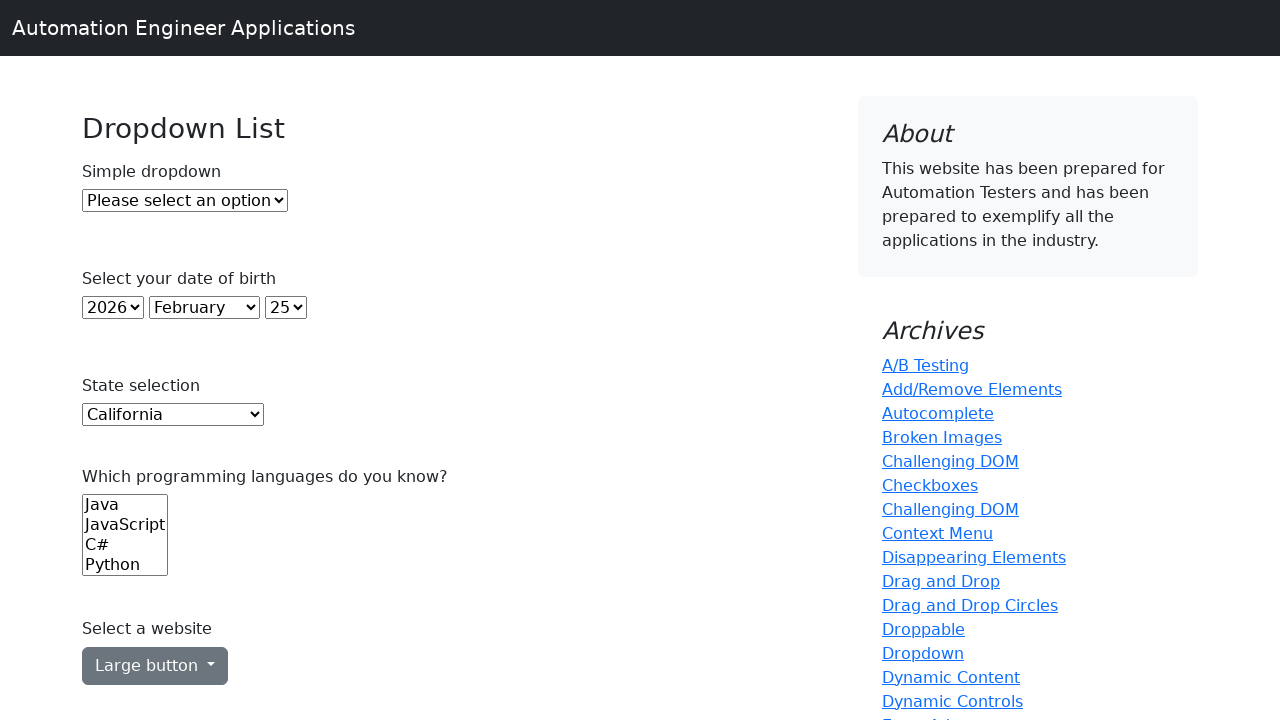

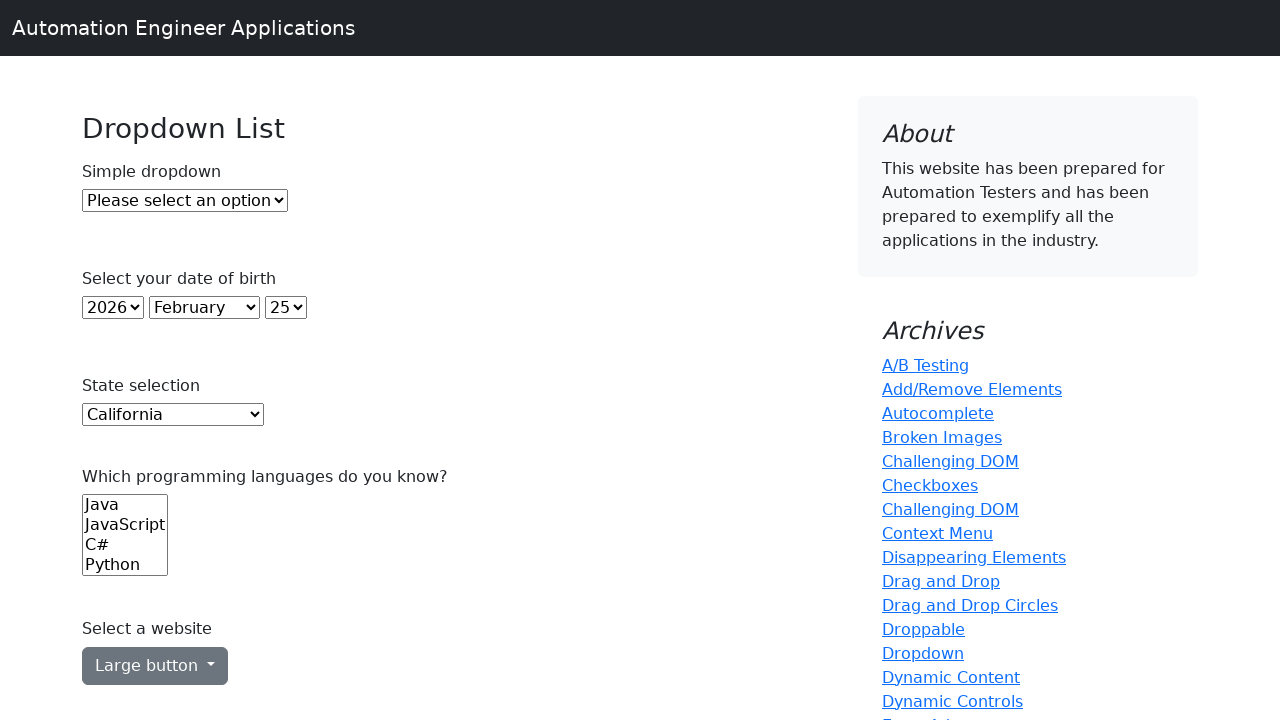